Tests single select dropdown functionality by selecting options using different methods (visible text, value, index) and verifying the selection

Starting URL: https://automationfc.github.io/basic-form/index.html

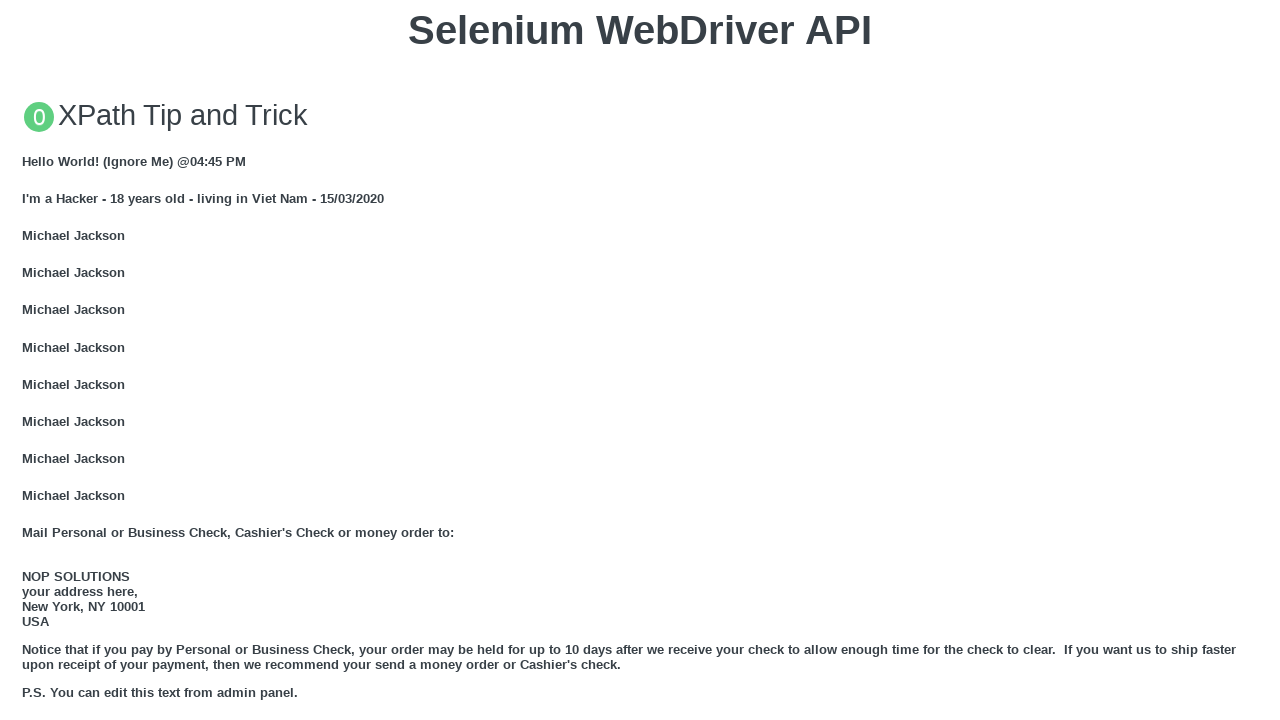

Clicked on job1 dropdown to open it at (640, 360) on #job1
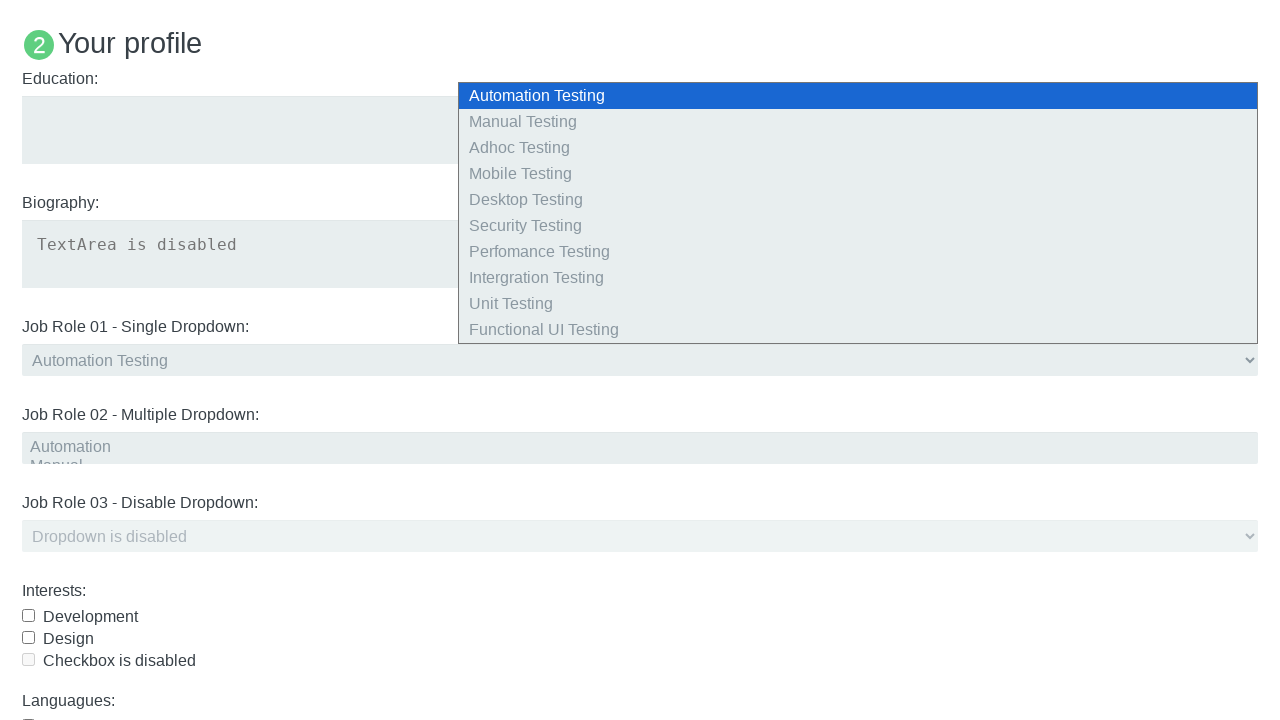

Selected 'Adhoc Testing' option by visible text on #job1
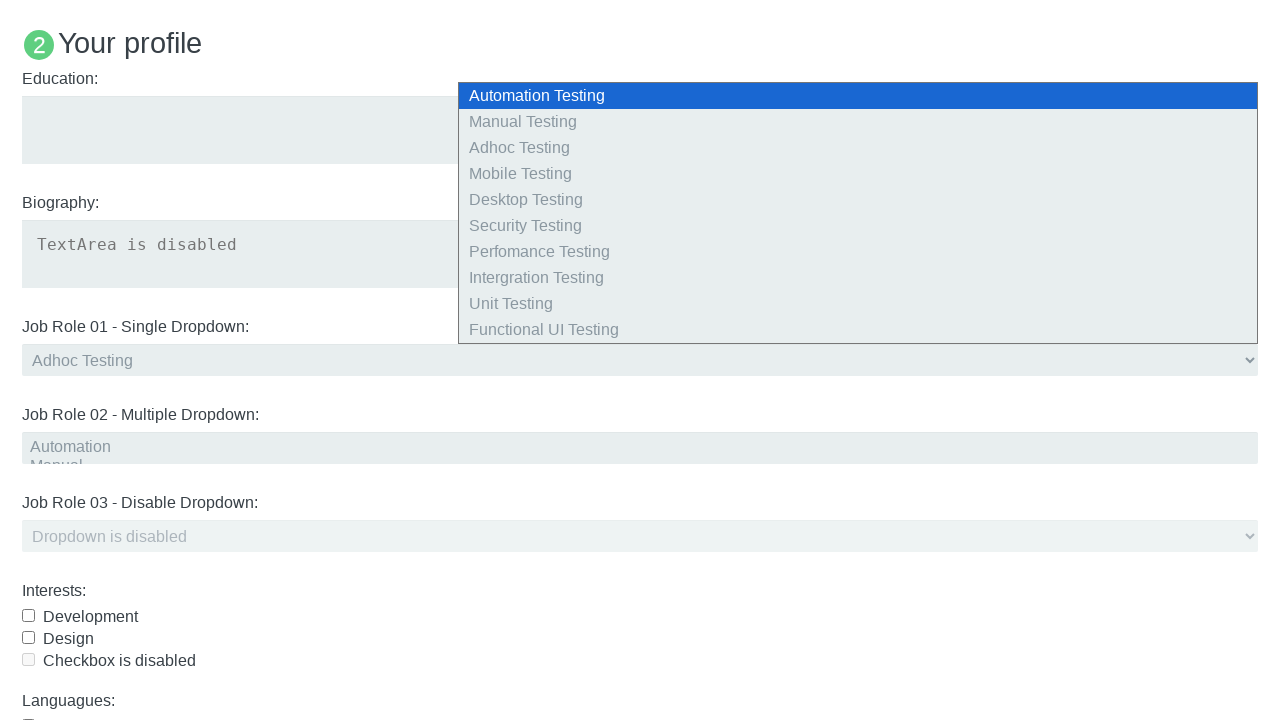

Selected option with value 'mobile' on #job1
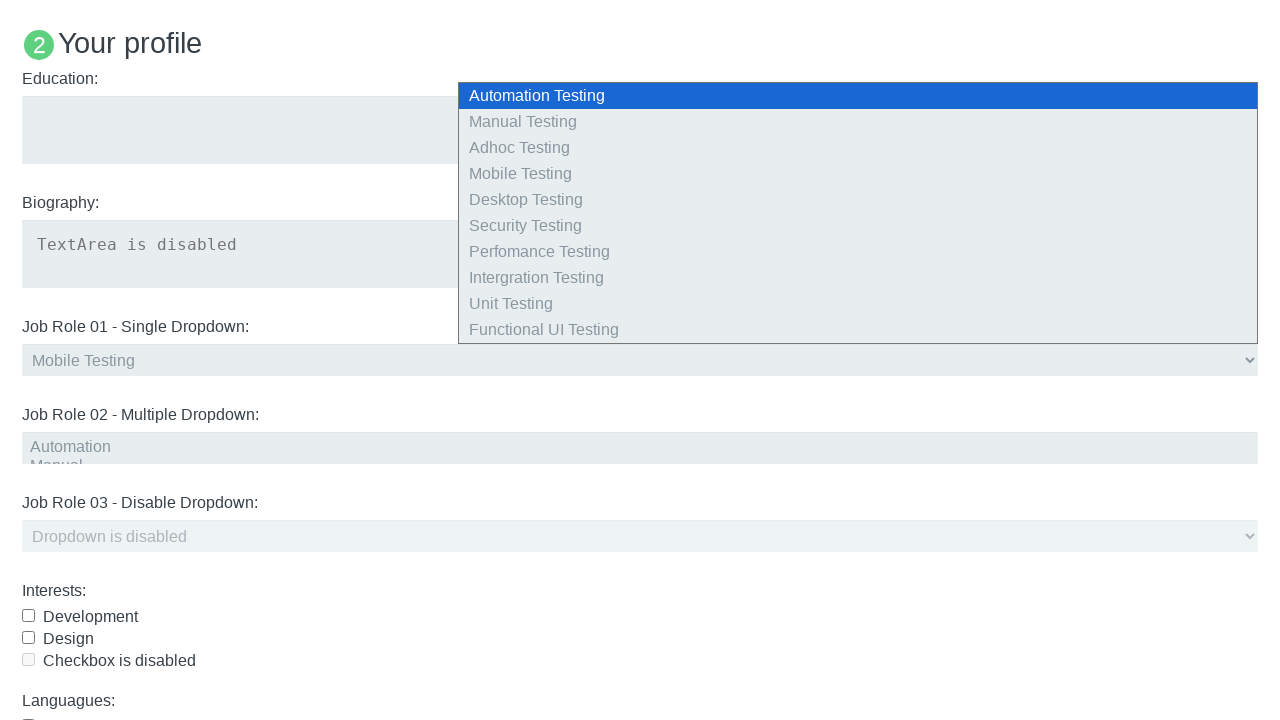

Selected 9th option by index on #job1
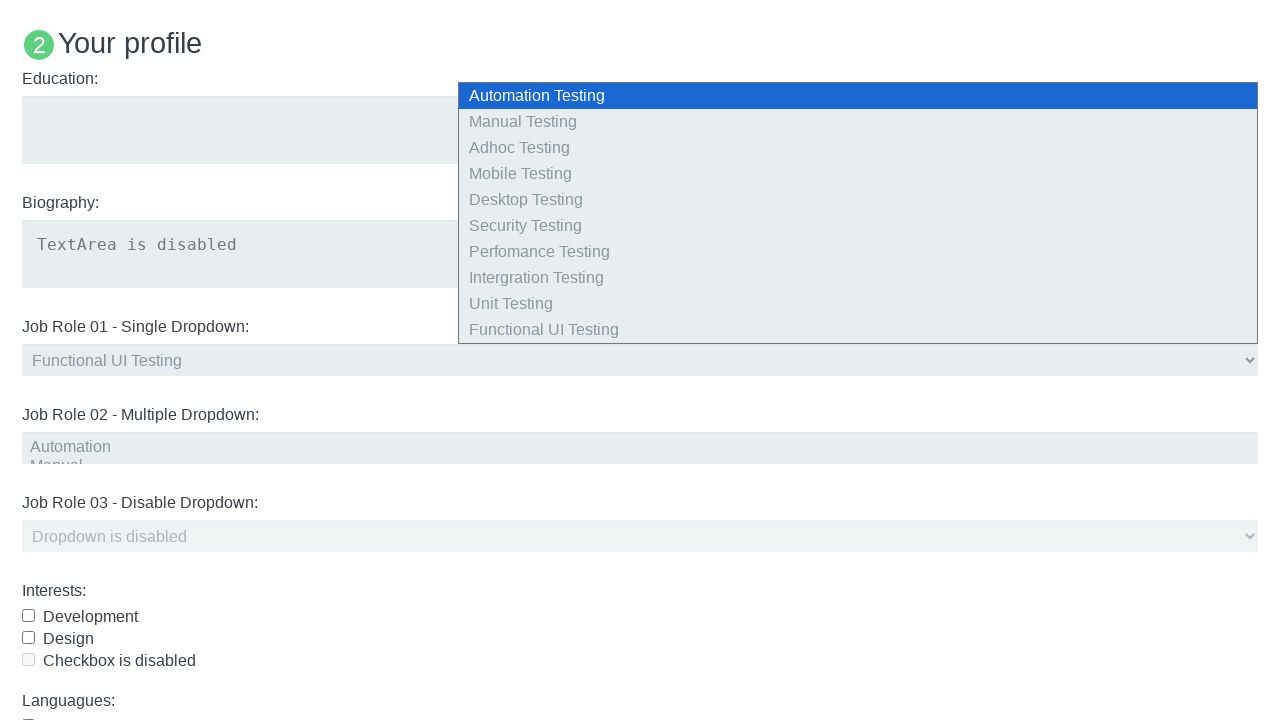

Retrieved all options from job1 dropdown
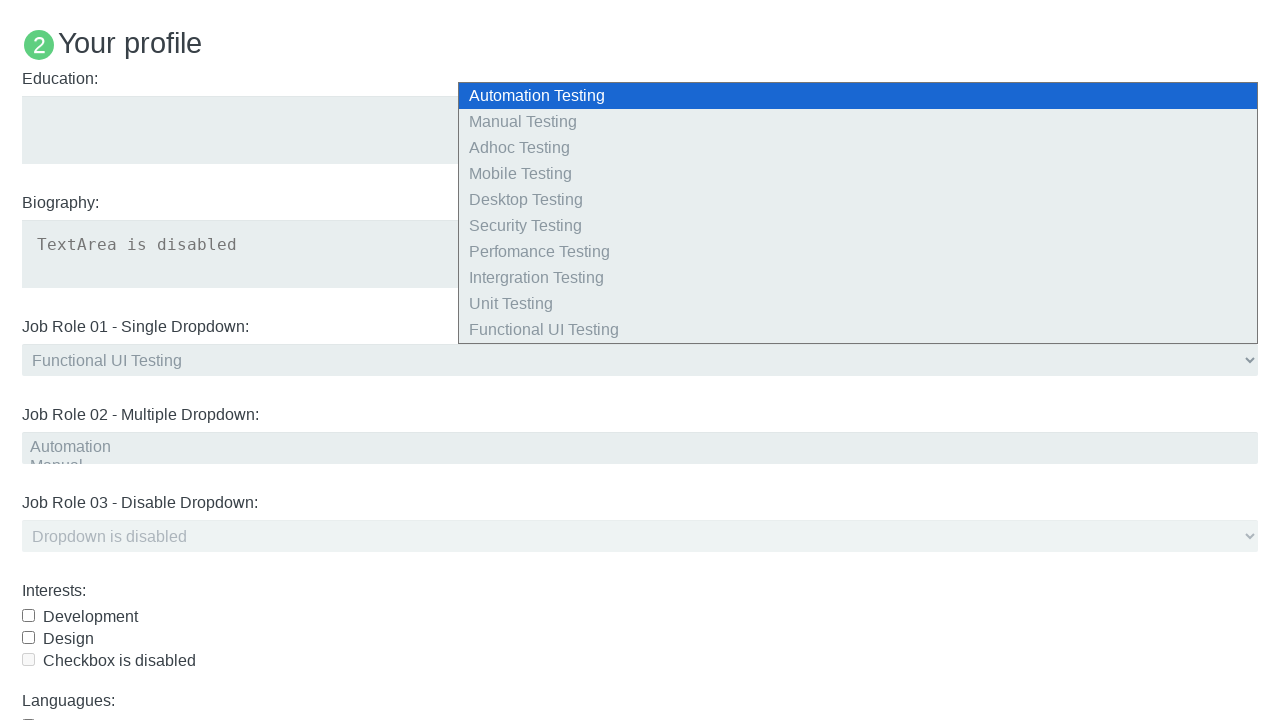

Verified dropdown contains exactly 10 options
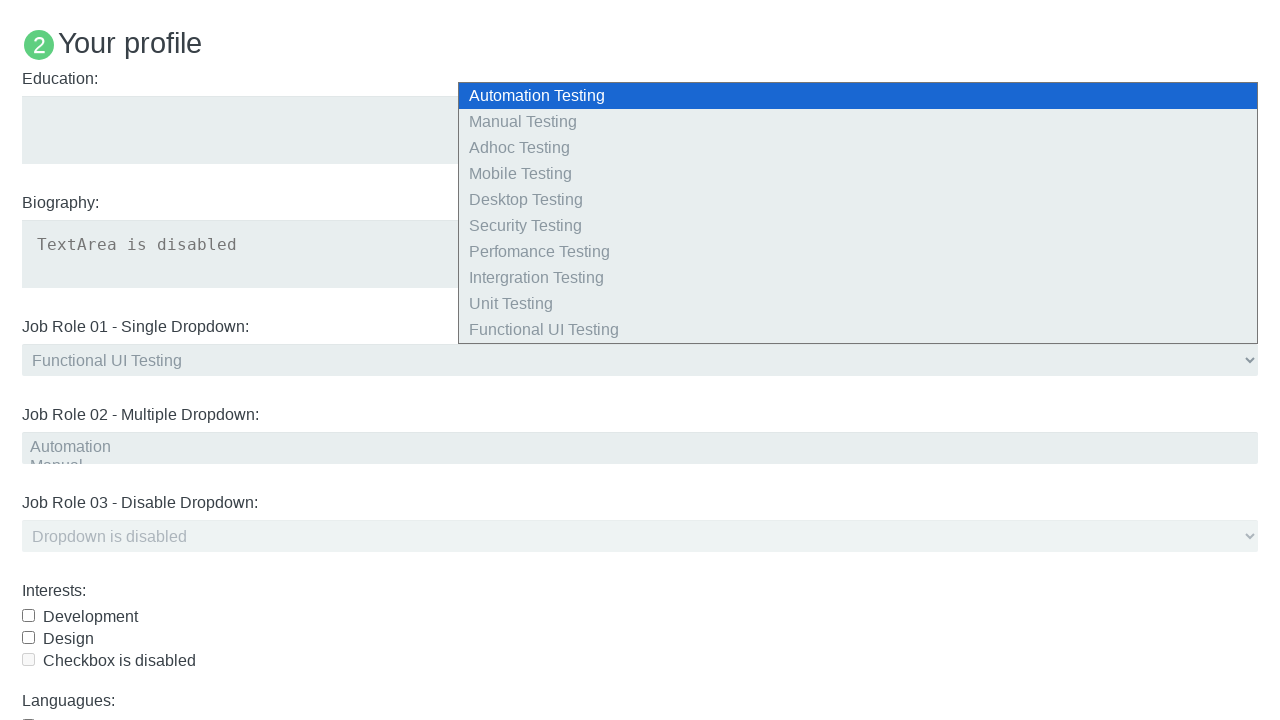

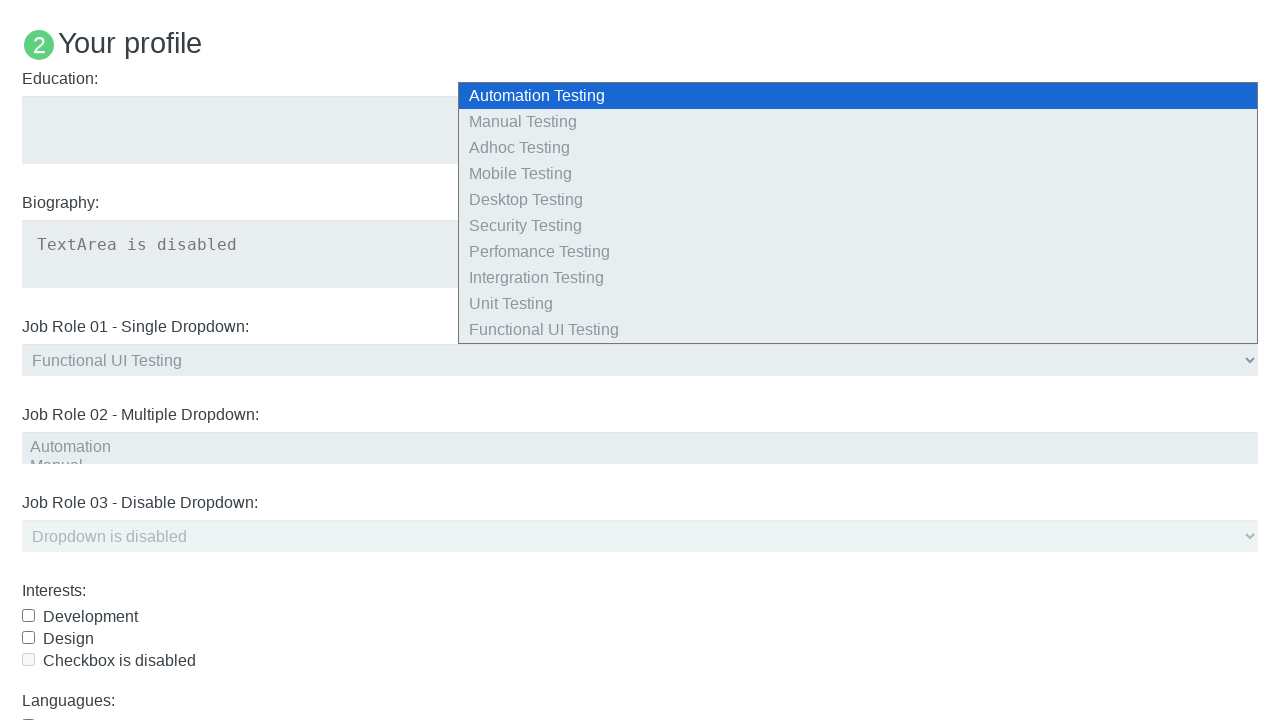